Tests window switching functionality by opening a new window, switching to it, getting text from an element, then switching back to the parent window and getting text from the same element

Starting URL: https://the-internet.herokuapp.com/

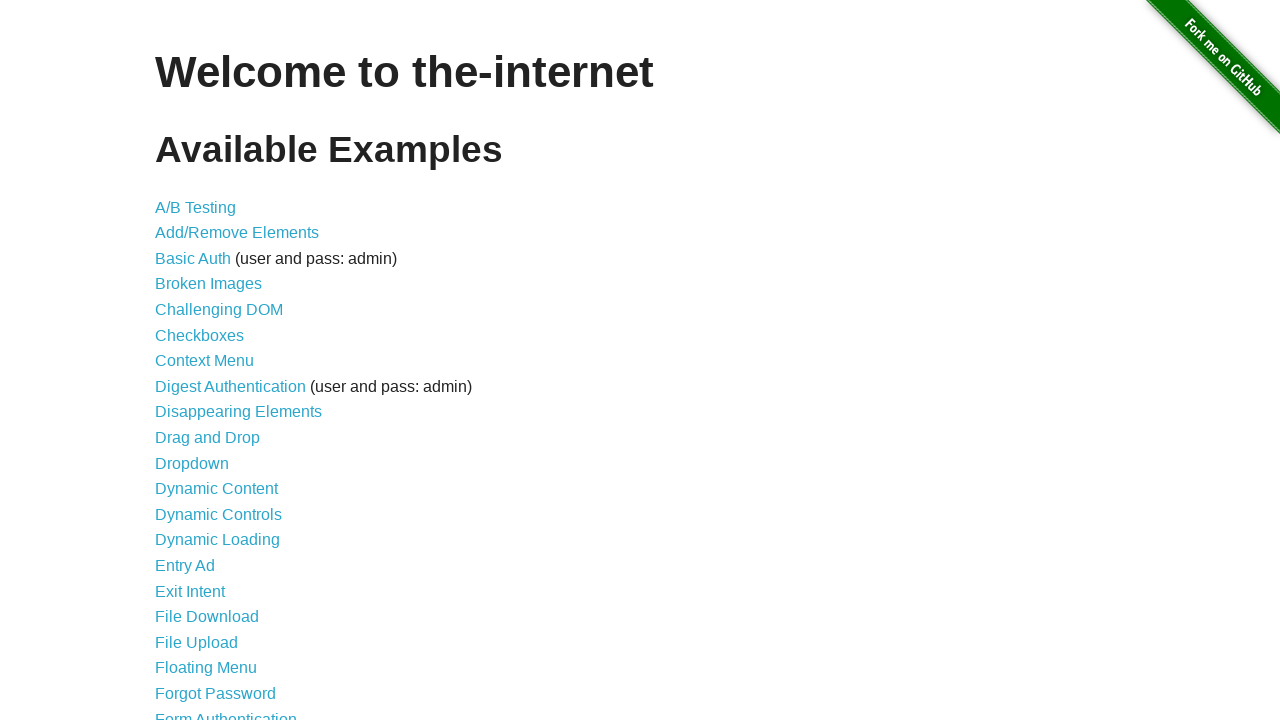

Clicked on the Windows link at (218, 369) on a[href='/windows']
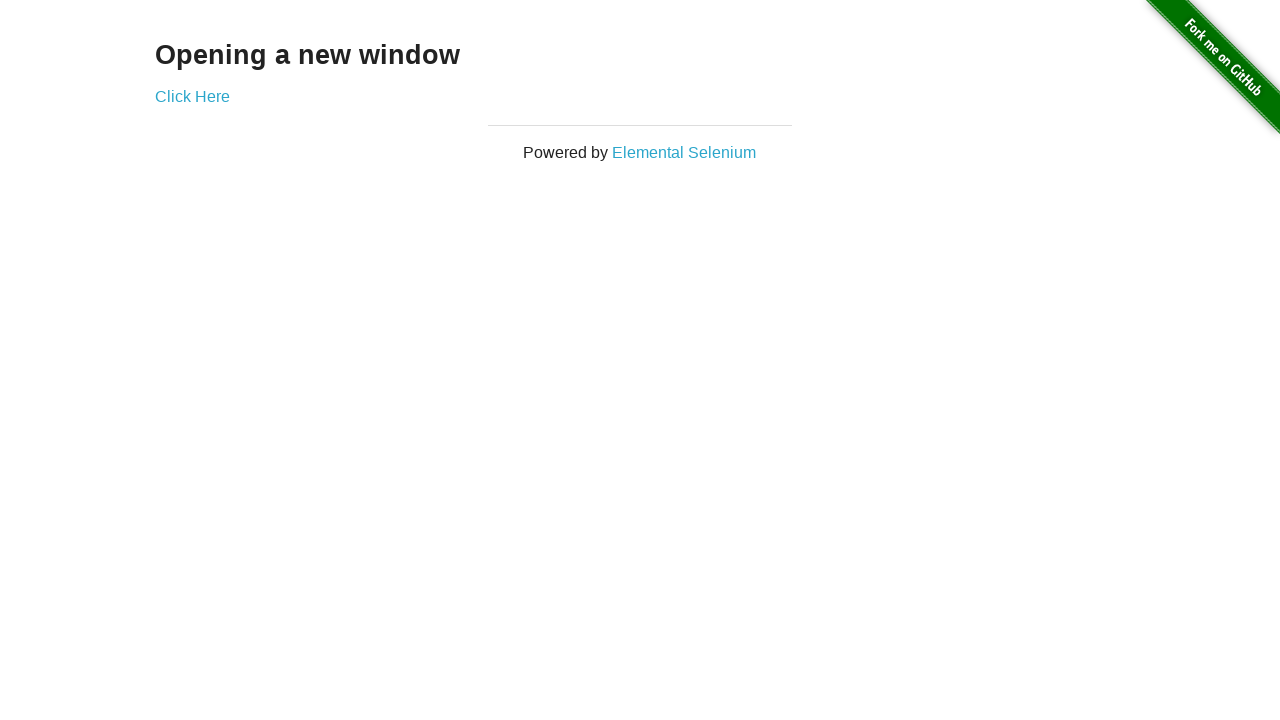

Clicked on 'Click Here' to open new window at (192, 96) on a[href='/windows/new']
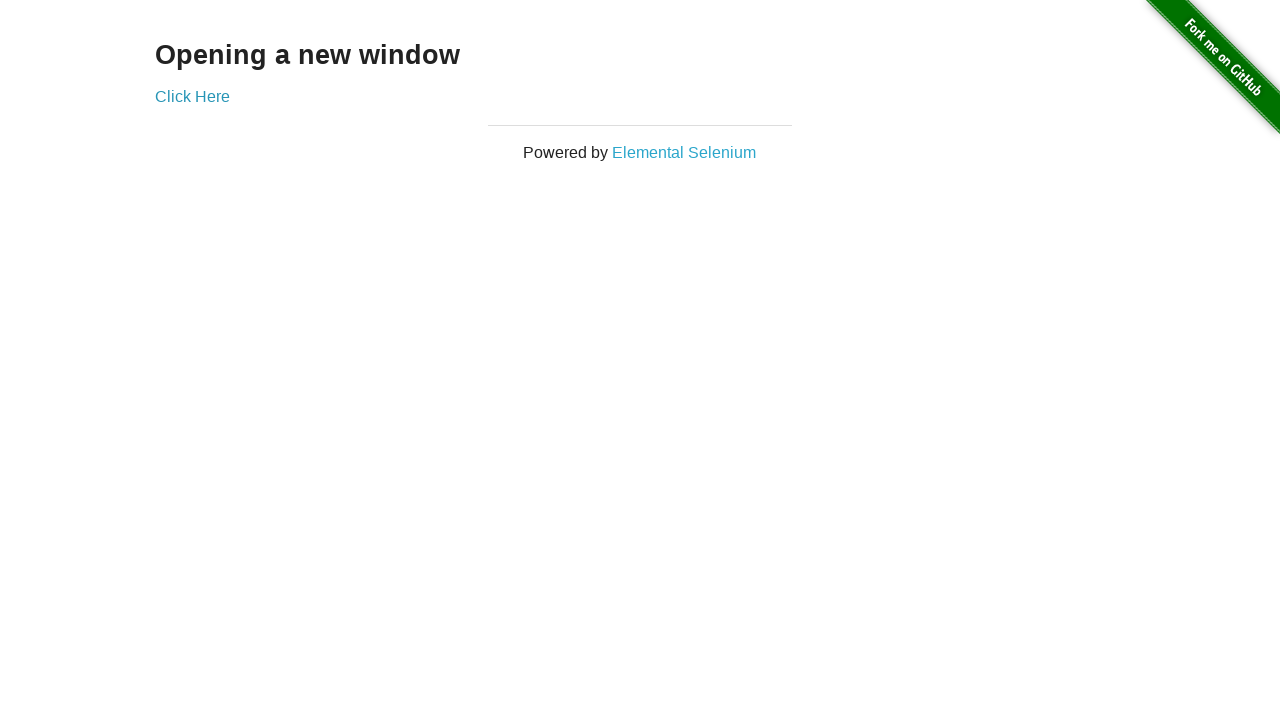

Waited for new page/tab to open
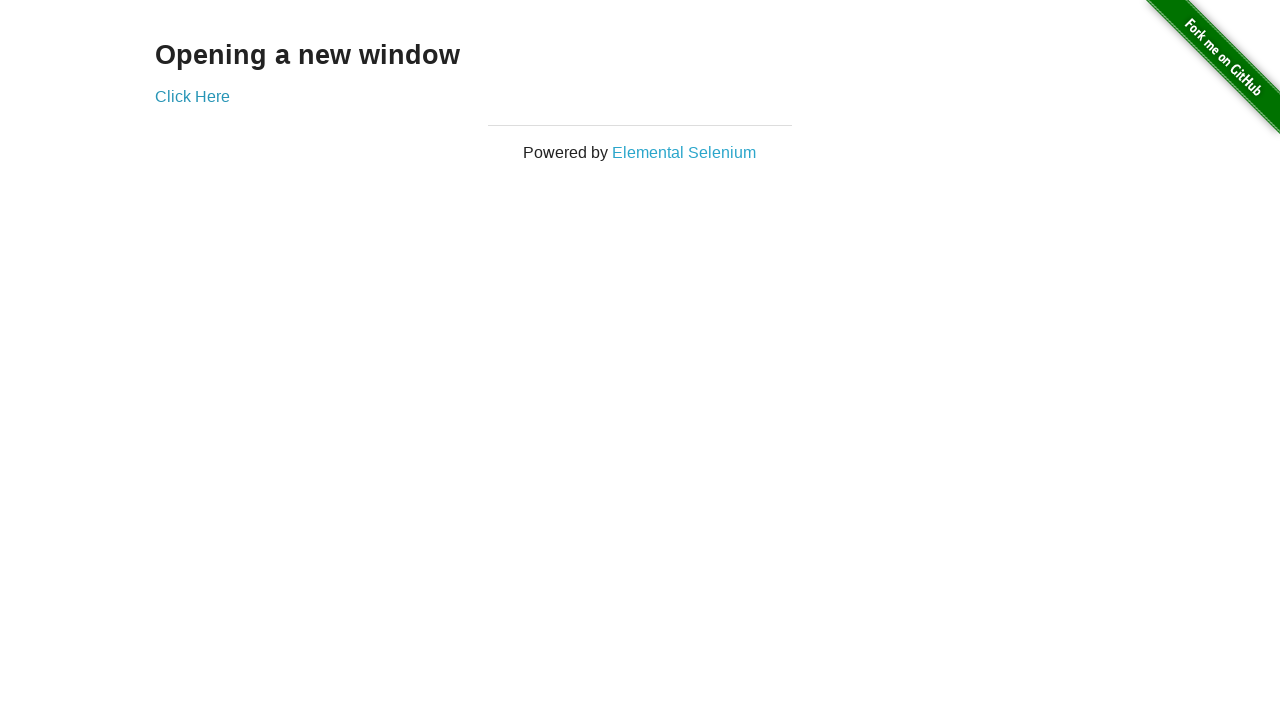

Retrieved all open pages/tabs
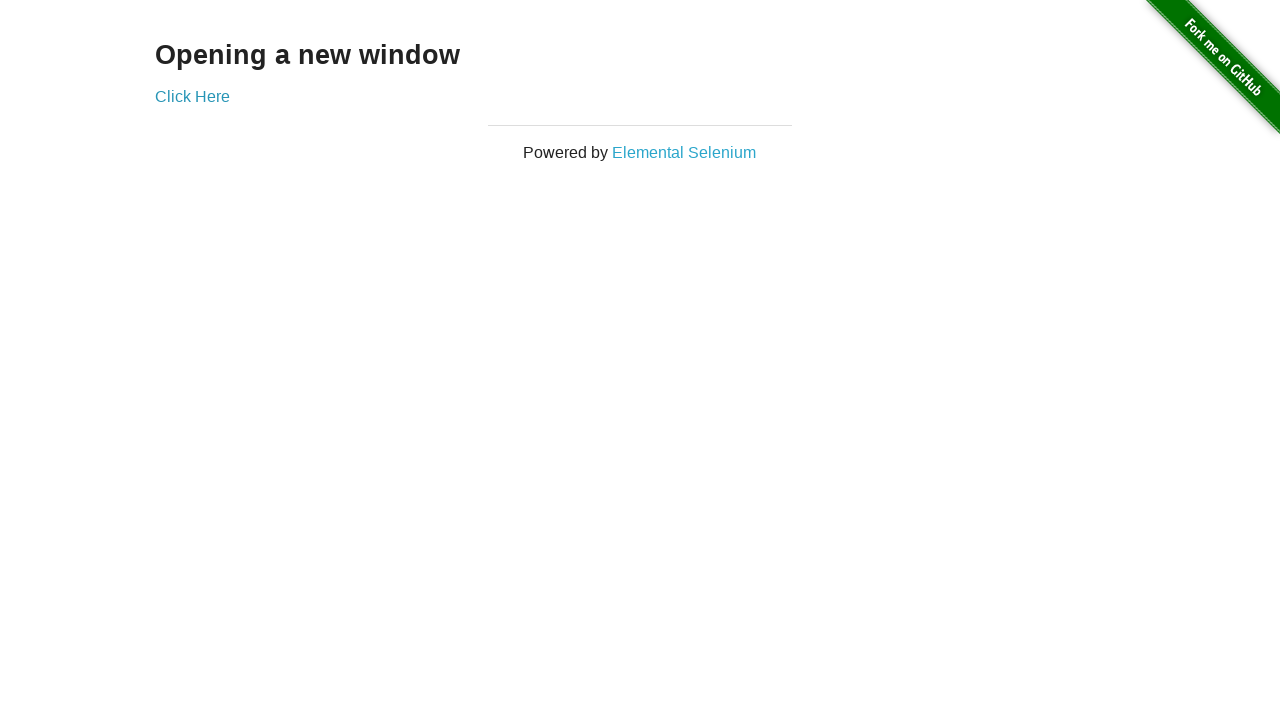

Switched to the new window (last opened)
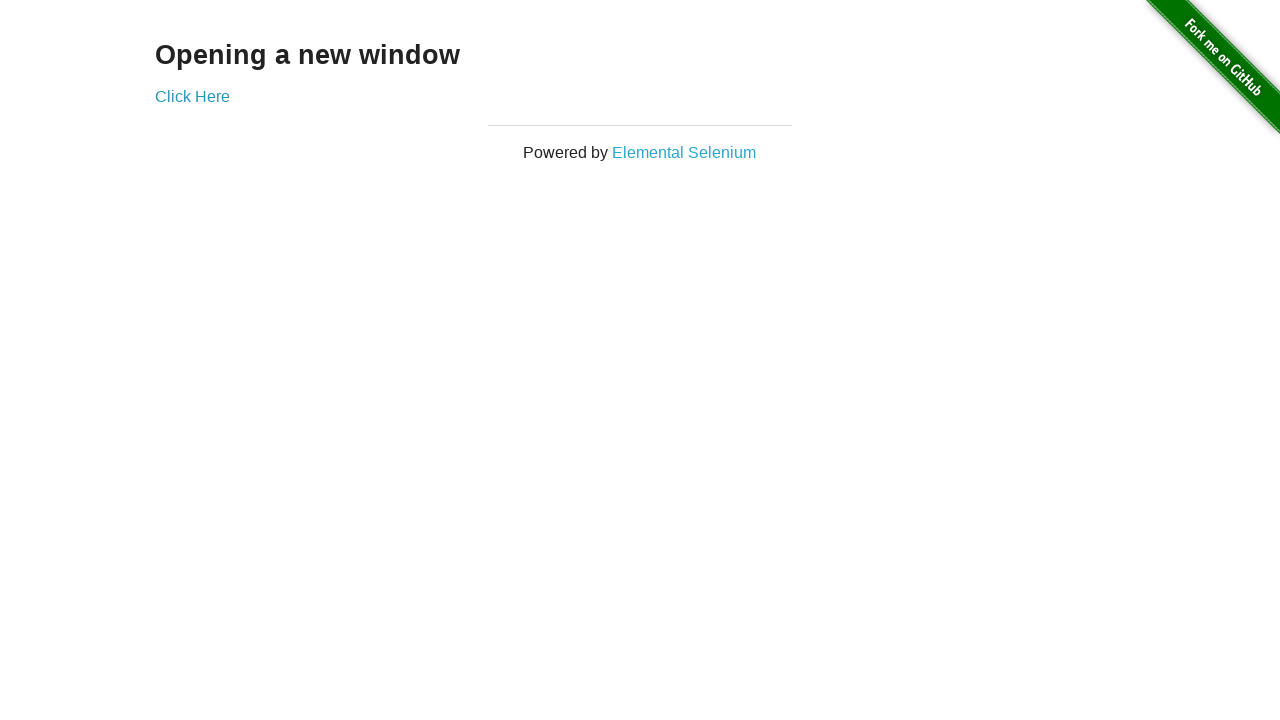

Retrieved text from h3 element in new window: 'New Window'
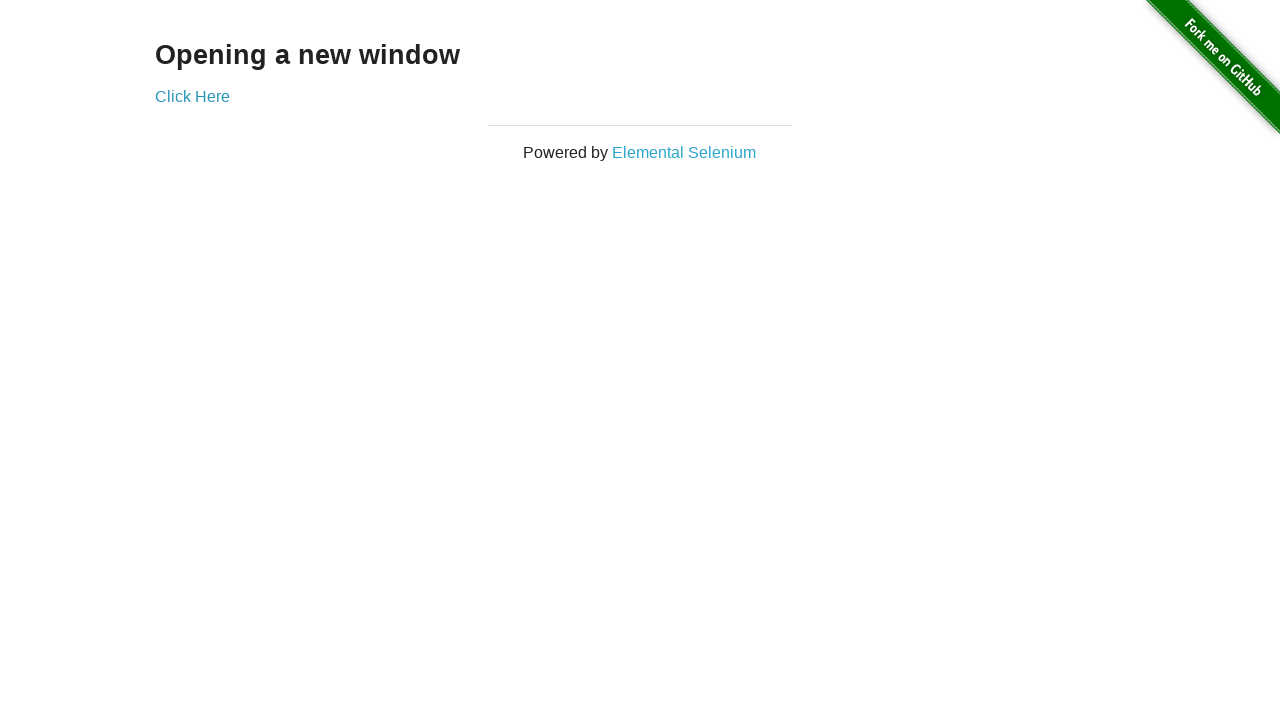

Switched back to original window
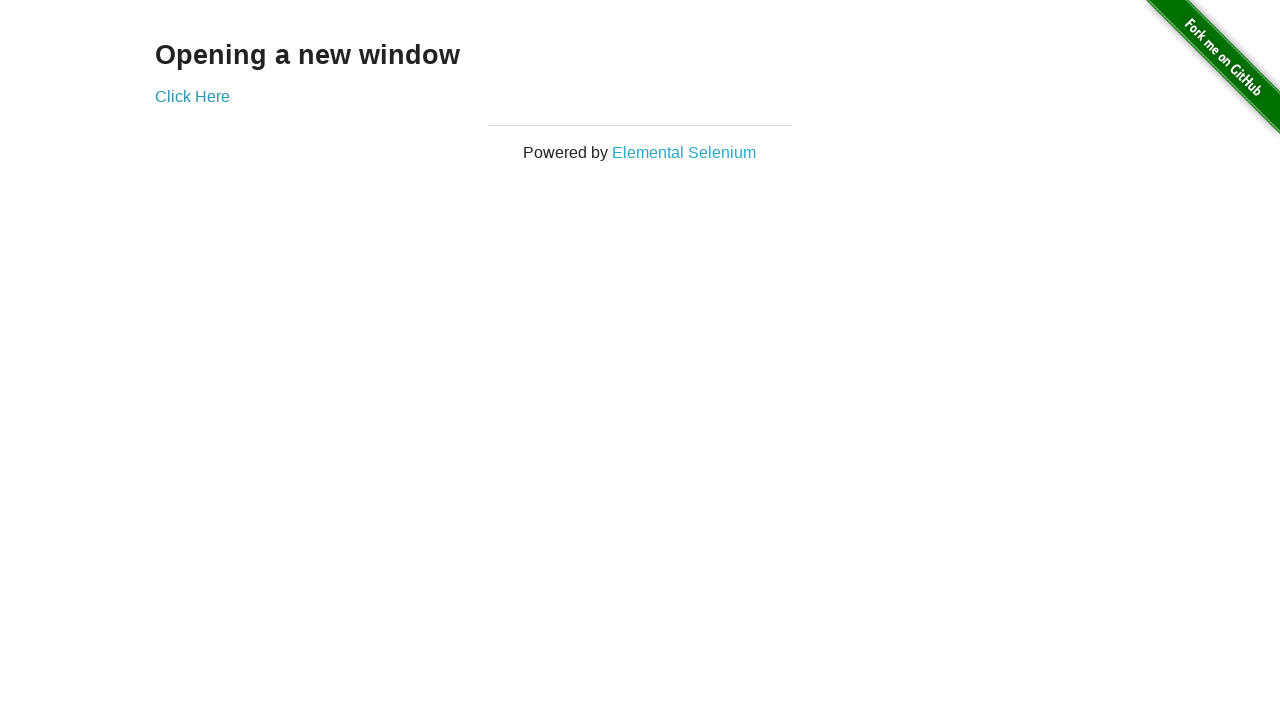

Retrieved text from h3 element in original window: 'Opening a new window'
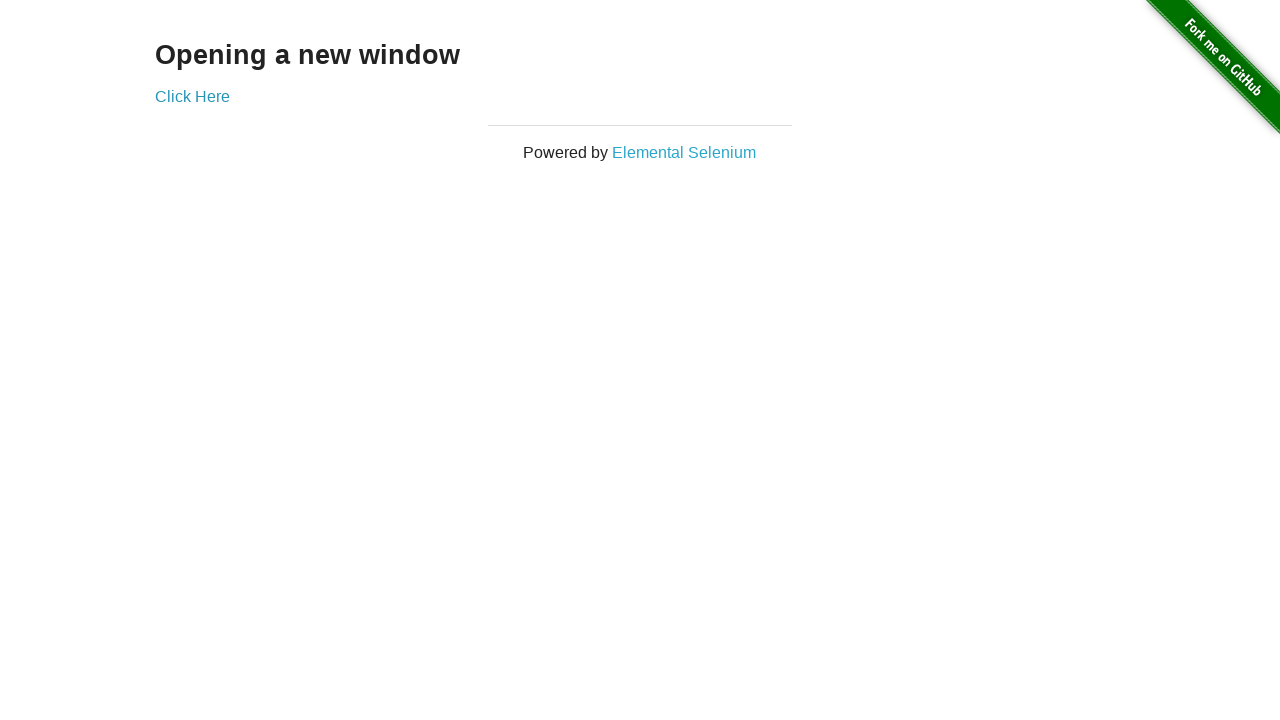

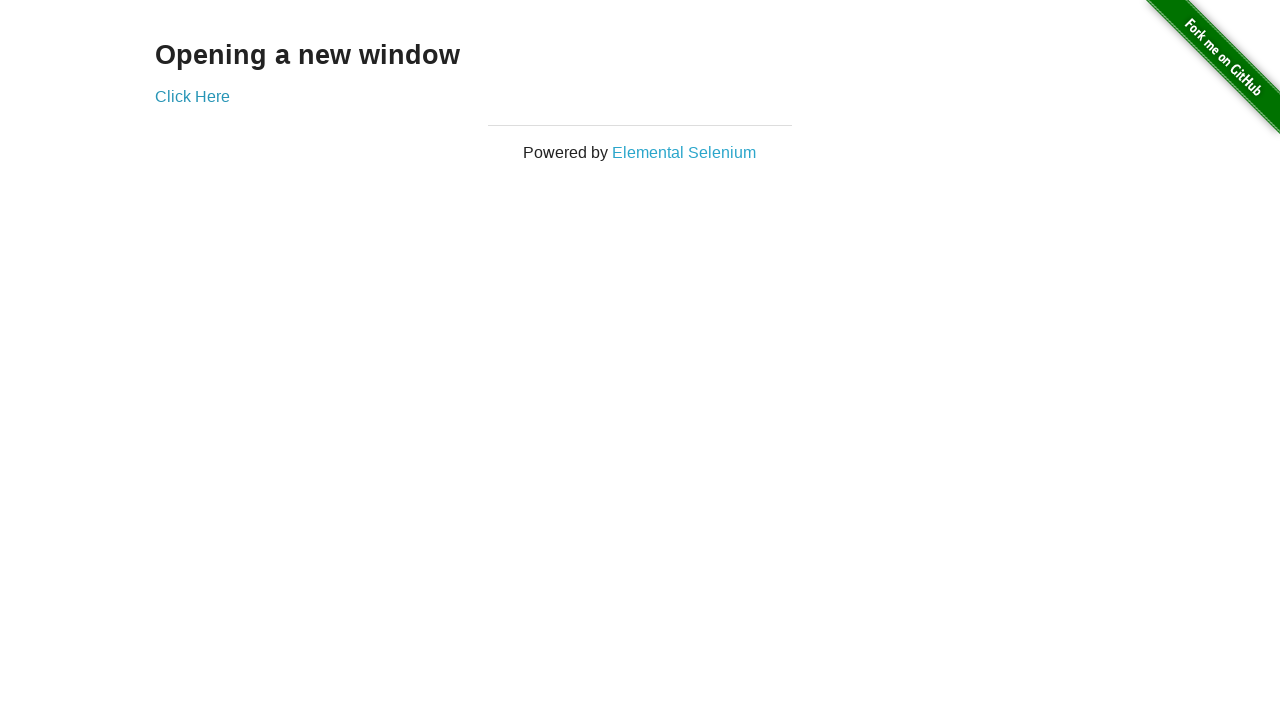